Tests basic form interactions by clicking a link to navigate to a test page, then filling in first name and username fields with keyboard interactions including tab navigation.

Starting URL: https://testeroprogramowania.github.io/selenium/

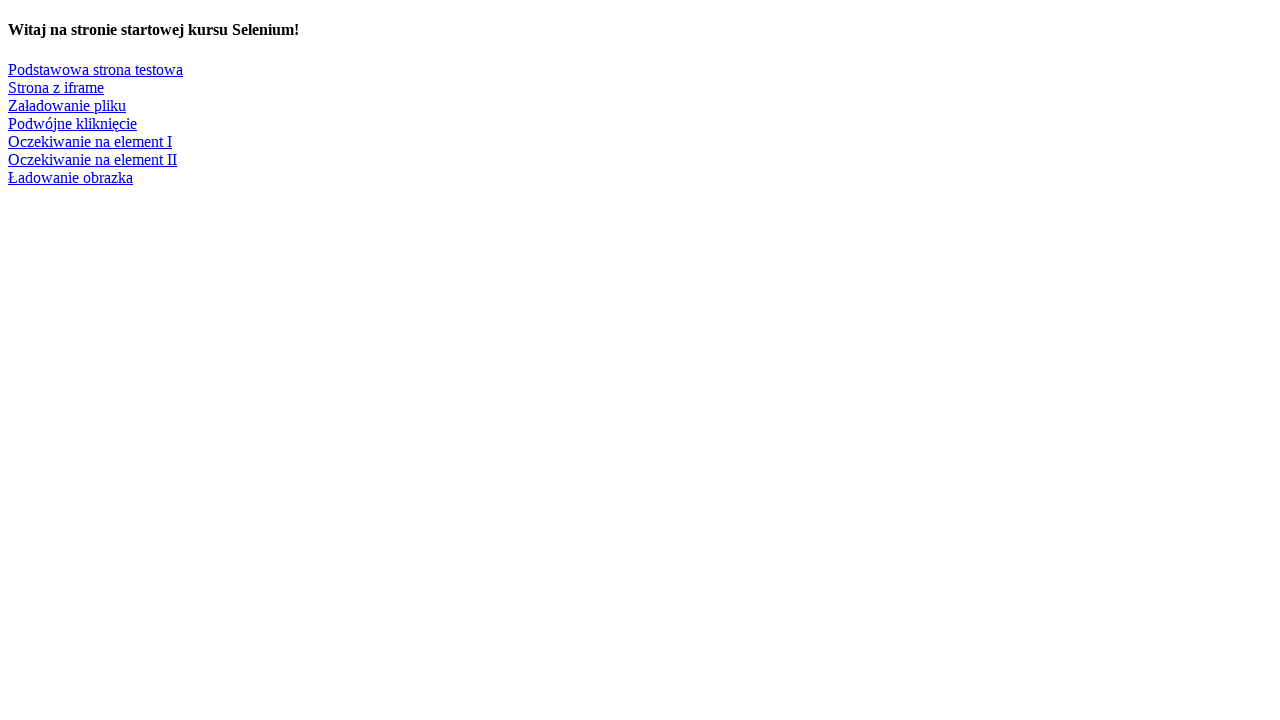

Clicked link to navigate to basic test page at (96, 69) on text=Podstawowa strona testowa
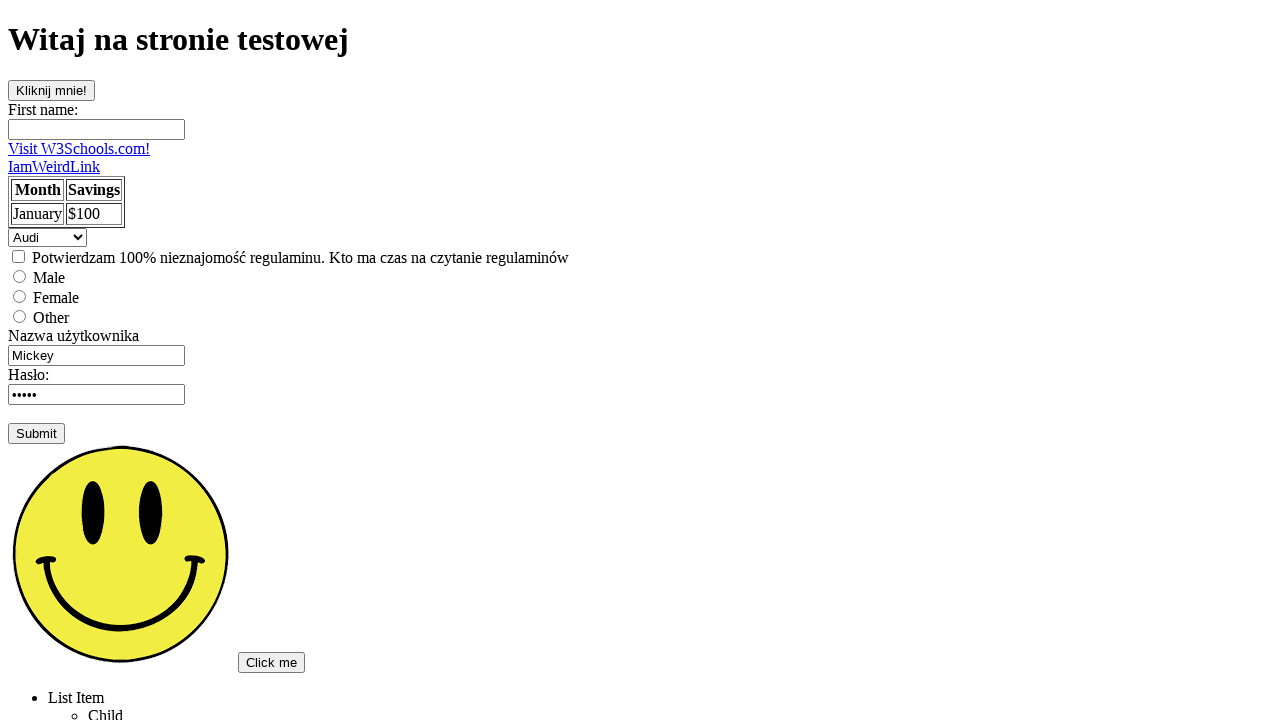

Filled first name field with 'Rafał' on #fname
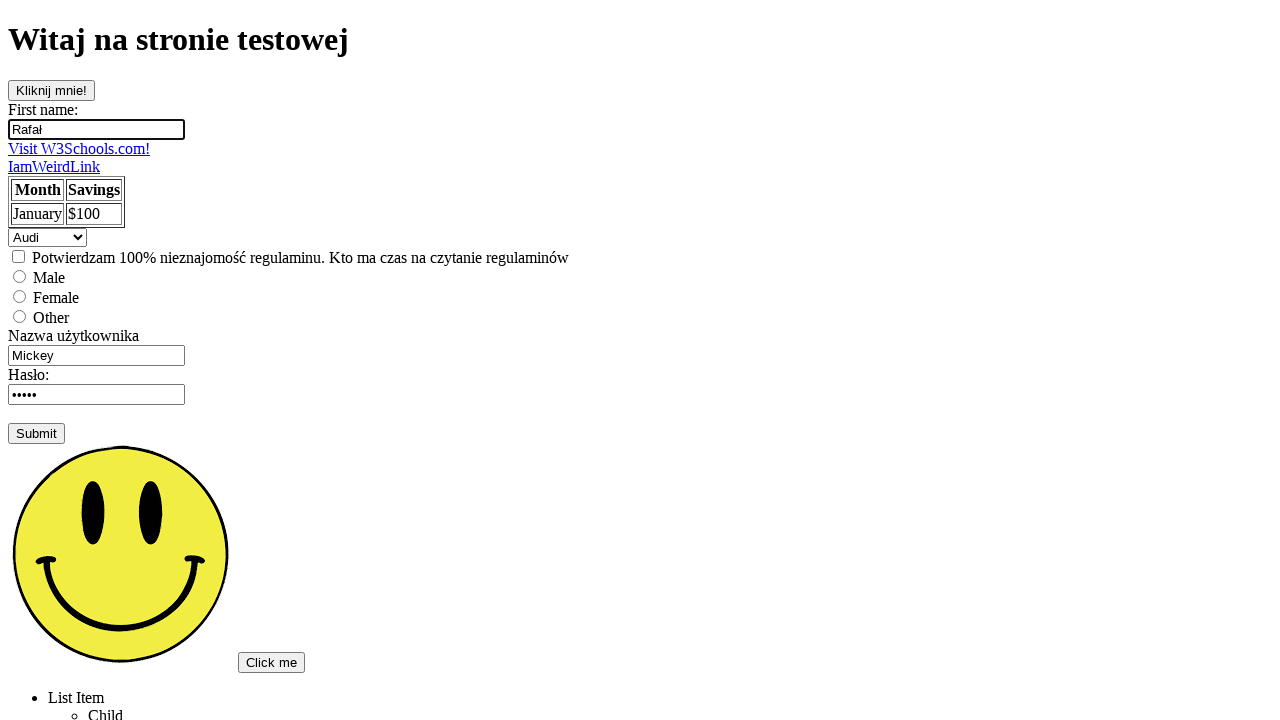

Cleared username field on input[name='username']
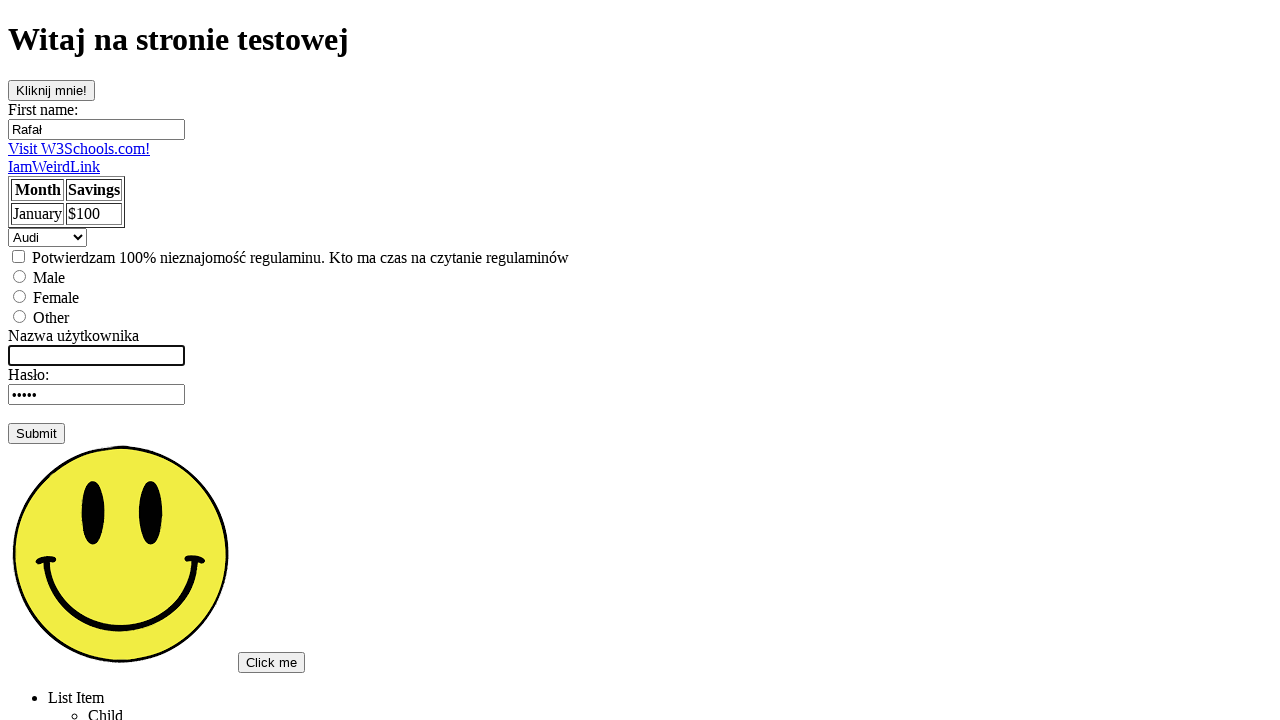

Filled username field with 'Moj login' on input[name='username']
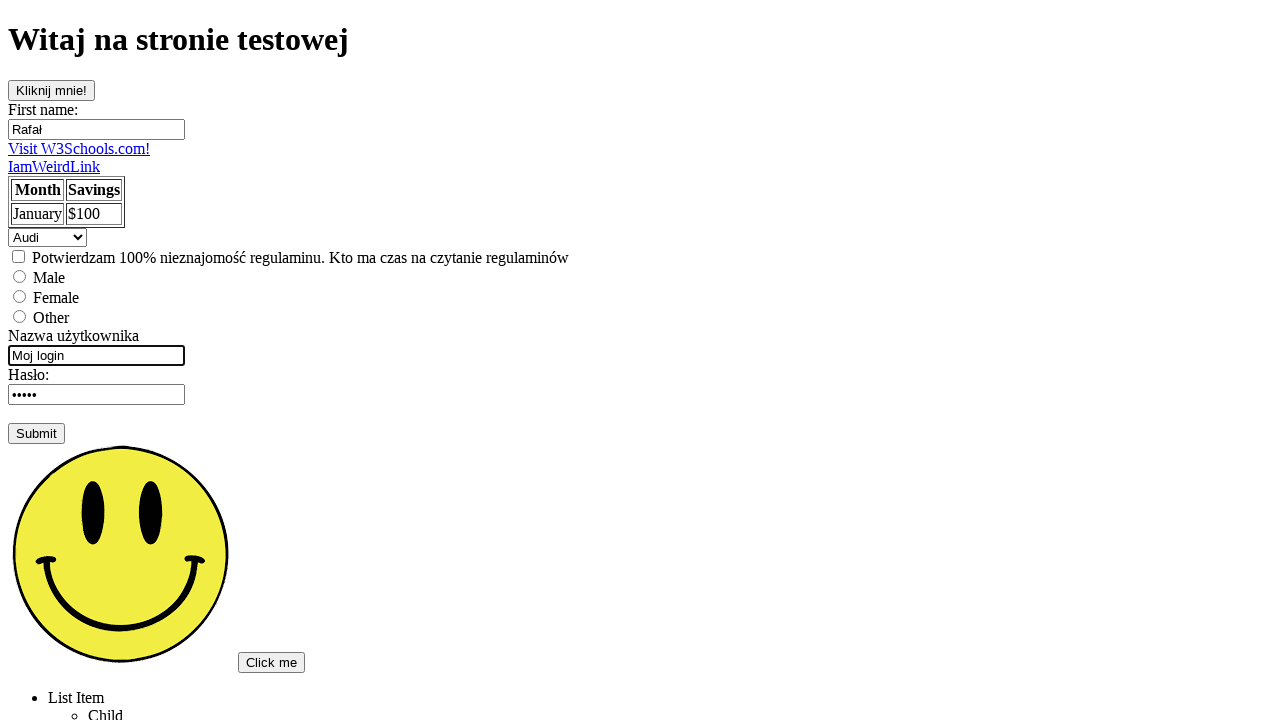

Pressed Tab to navigate to next form field on input[name='username']
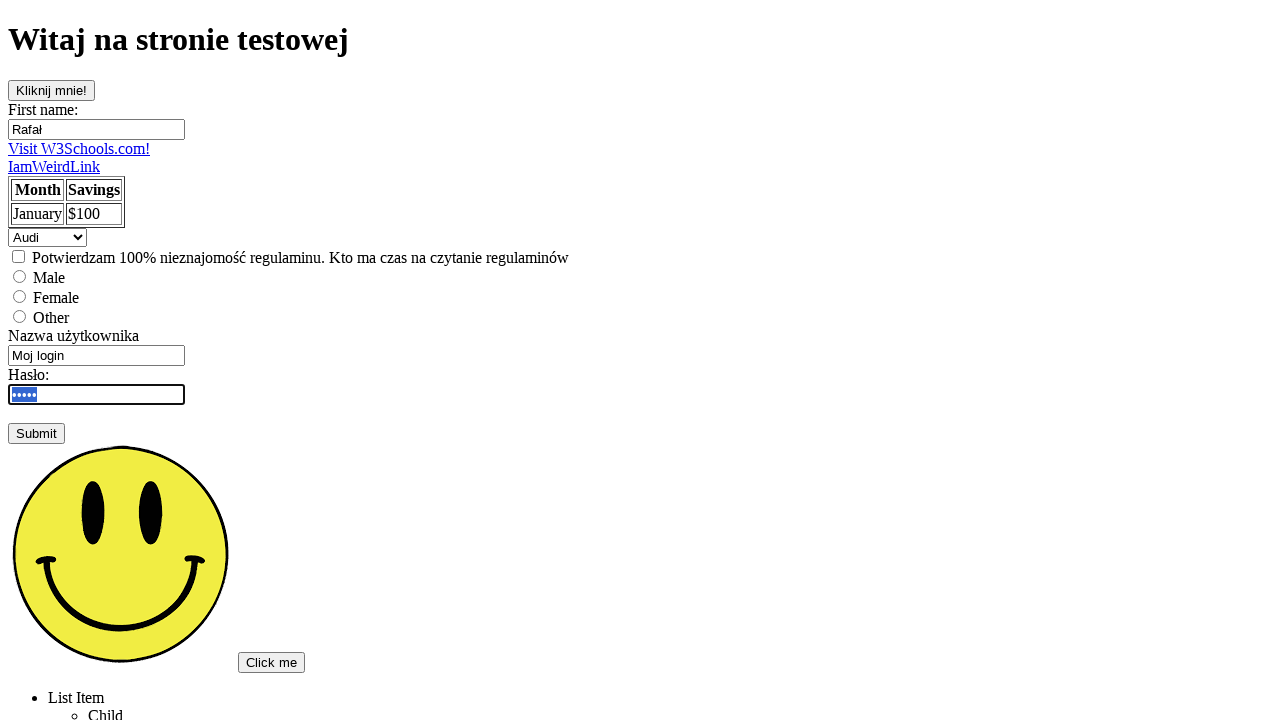

Pressed Tab again to navigate to next form field on input[name='username']
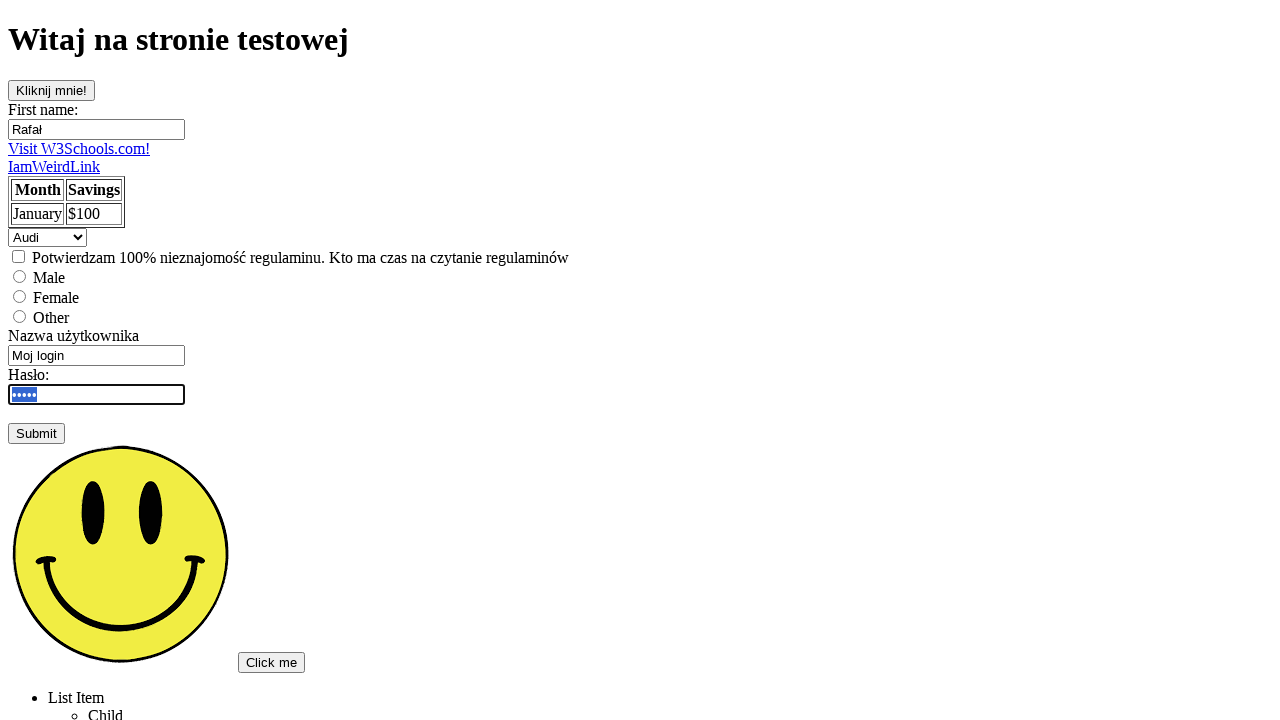

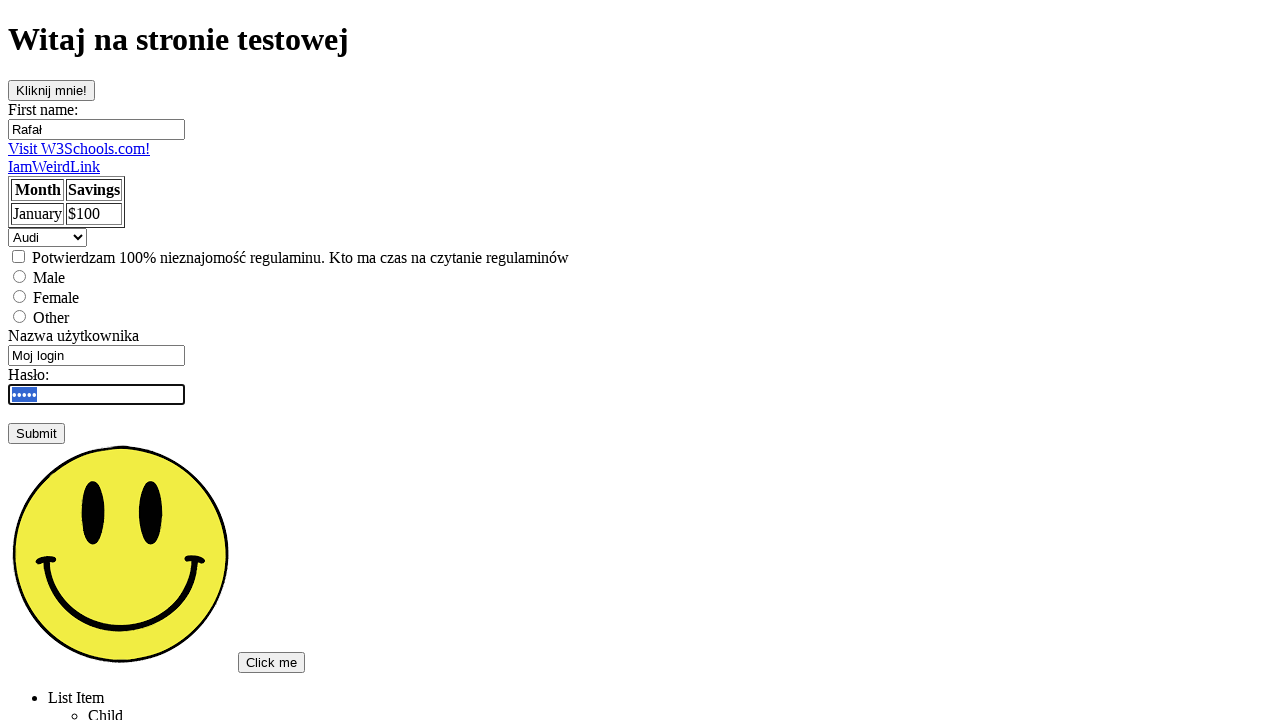